Tests the populate button functionality on the TestCafe example page, which triggers a dialog that gets dismissed

Starting URL: https://devexpress.github.io/testcafe/example/

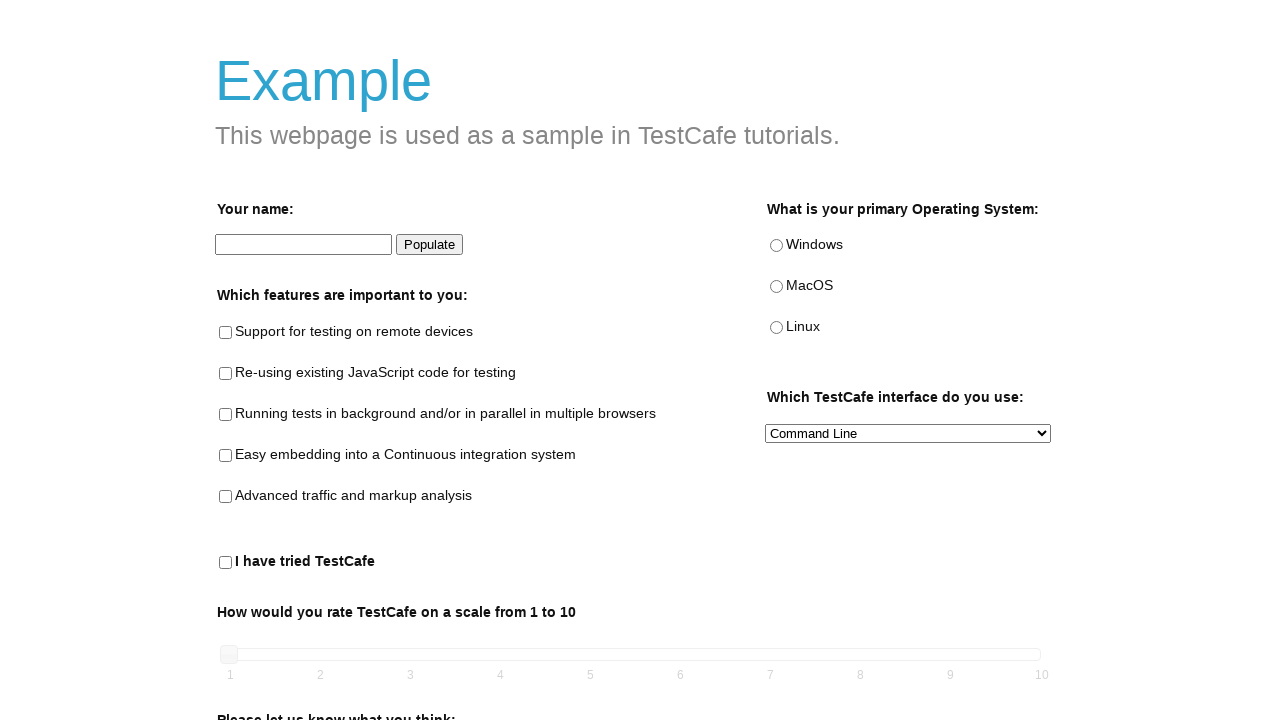

Set up dialog handler to automatically dismiss dialogs
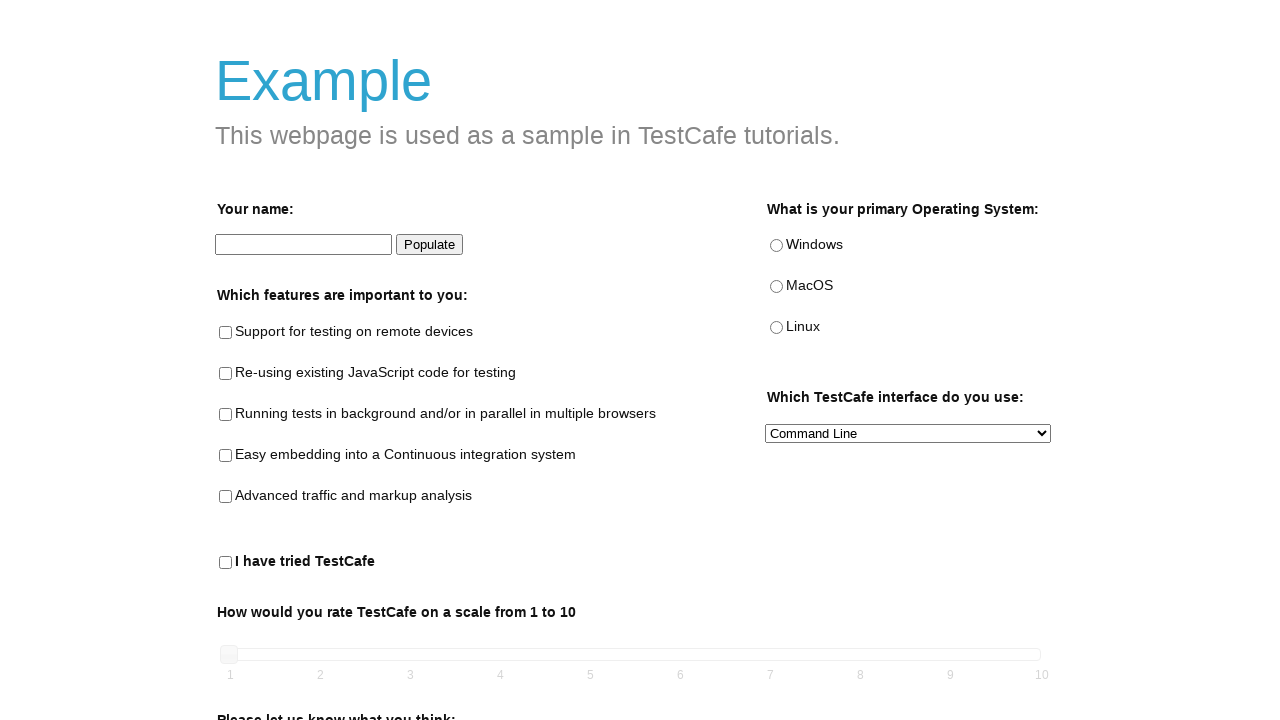

Clicked the populate button at (430, 245) on internal:testid=[data-testid="populate-button"s]
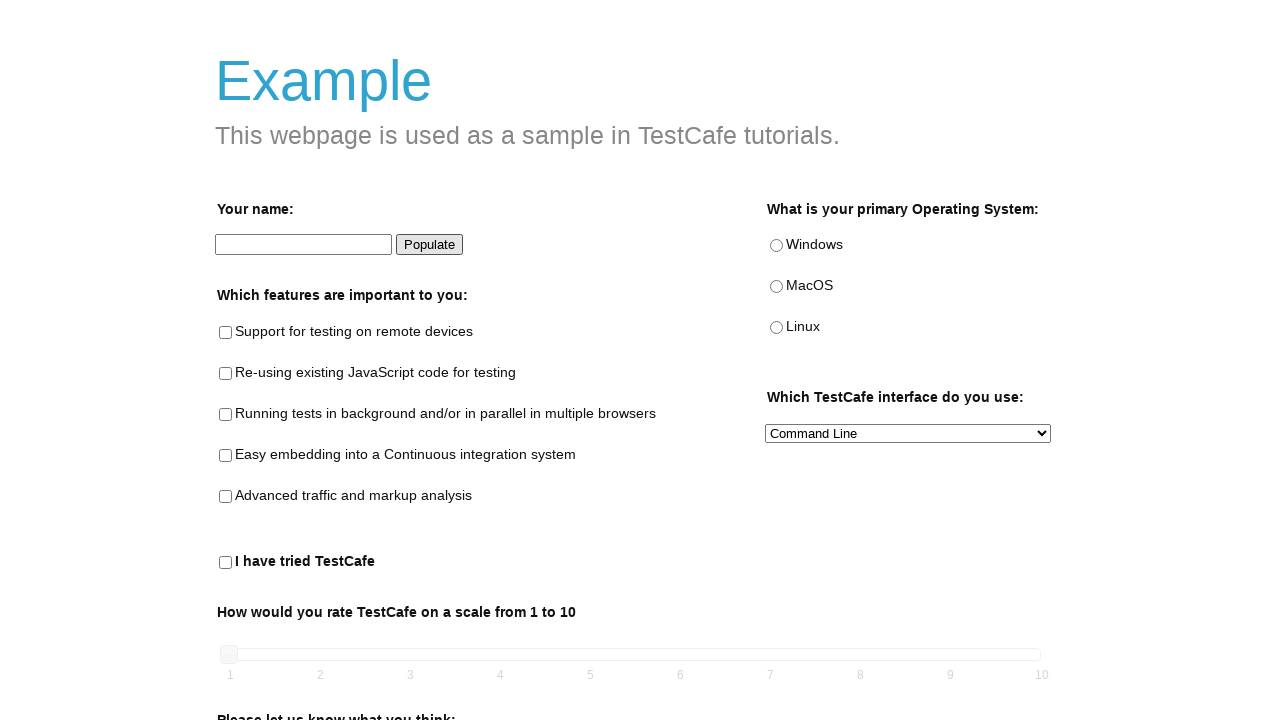

Waited 1 second for dialog interaction to complete
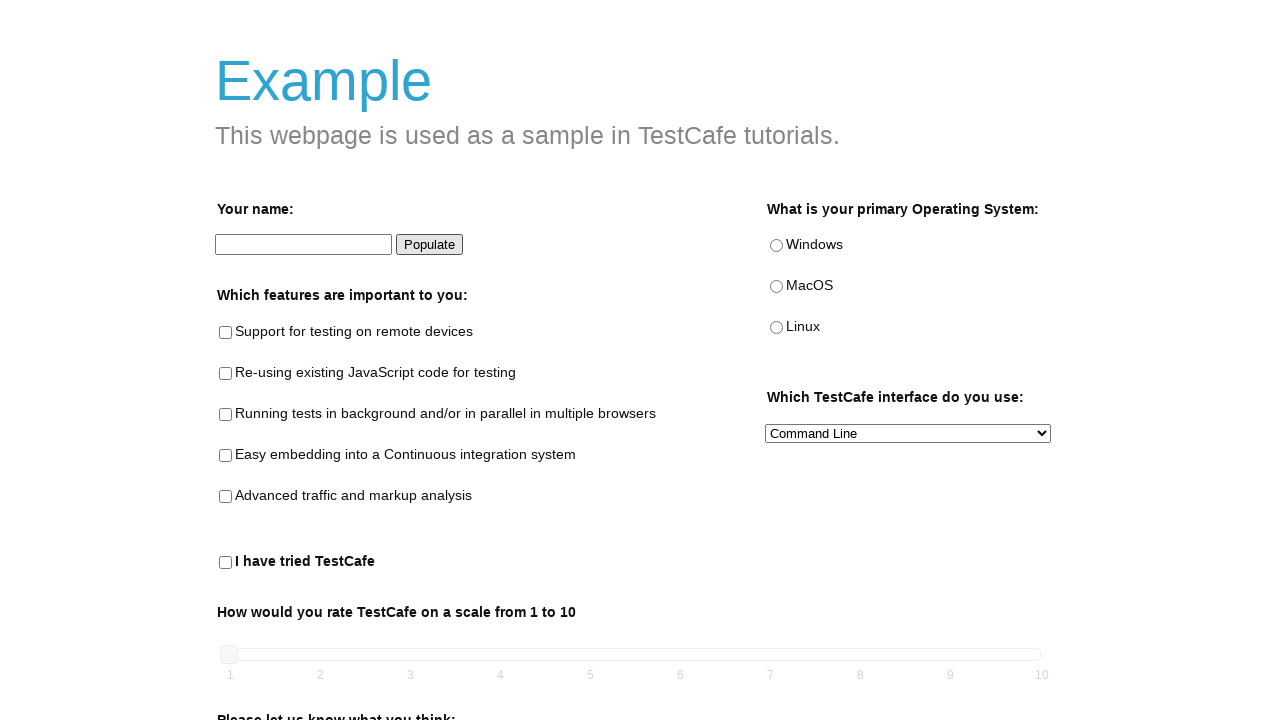

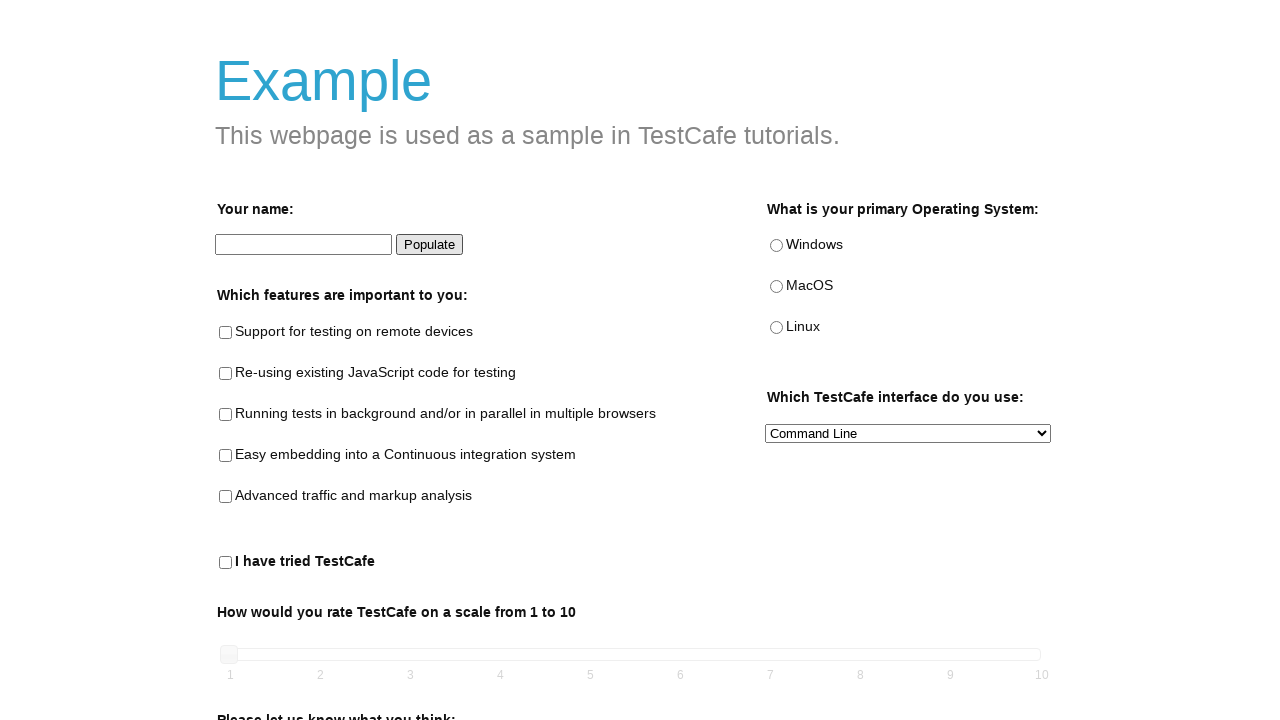